Tests JavaScript alert handling by navigating to the JavaScript Alerts page, triggering a JS Prompt alert, and dismissing it.

Starting URL: https://the-internet.herokuapp.com/

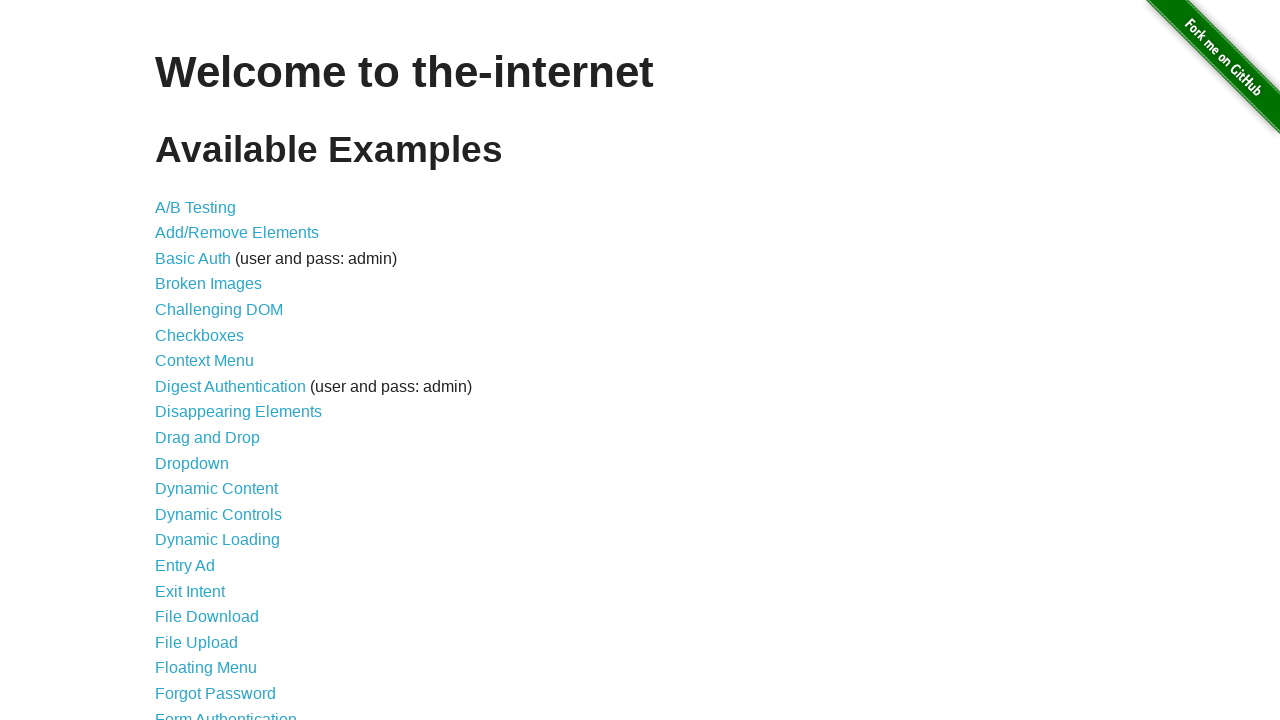

Clicked on JavaScript Alerts link at (214, 361) on a[href='/javascript_alerts']
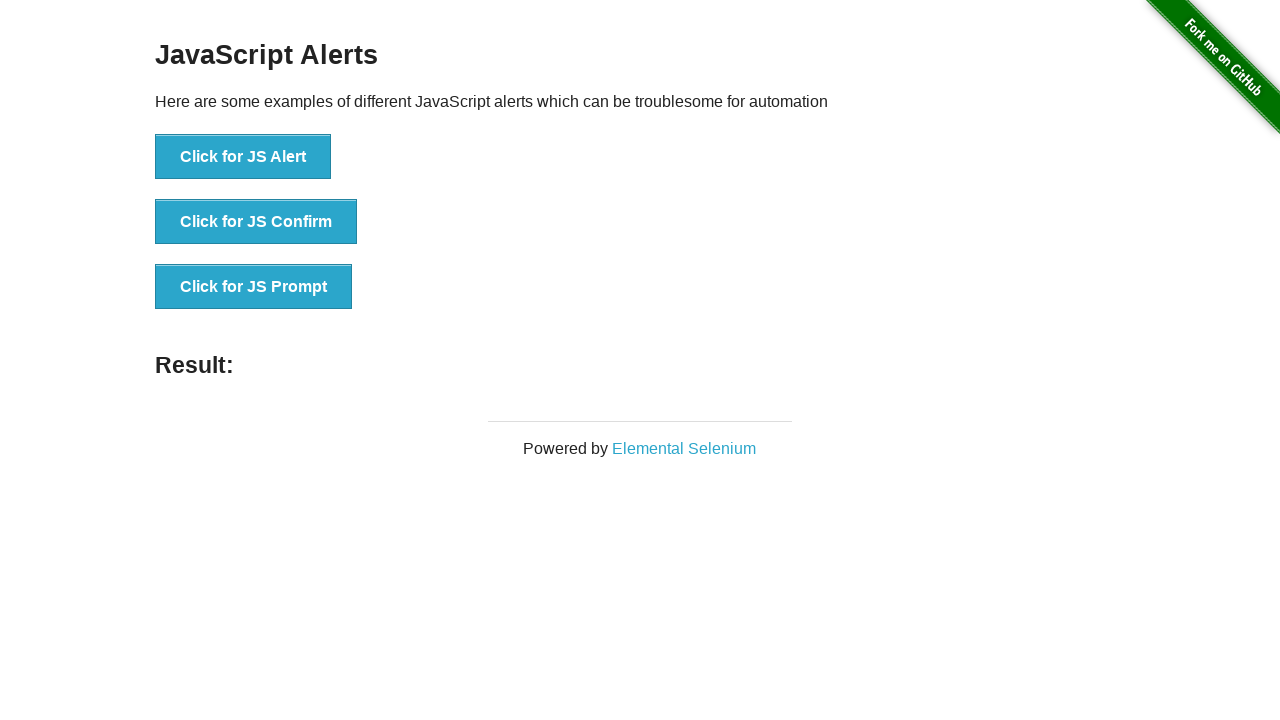

JavaScript Alerts page loaded with JS Prompt button visible
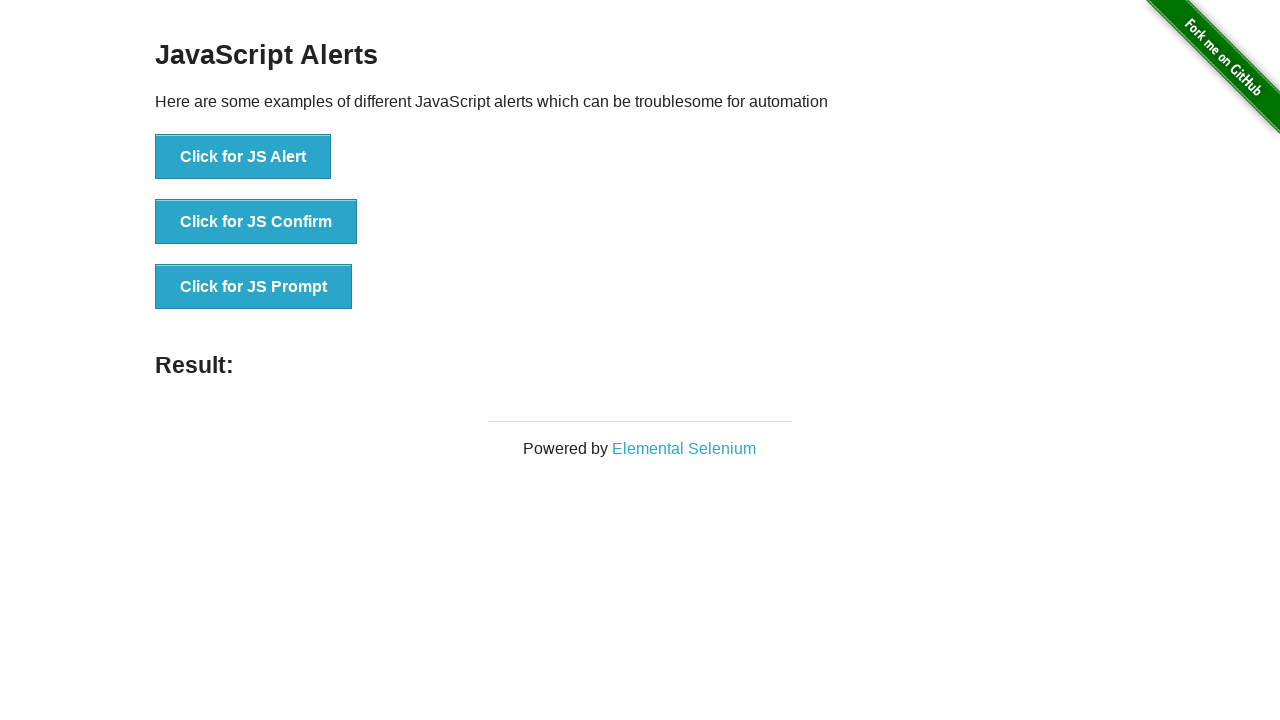

Set up dialog handler to dismiss prompts
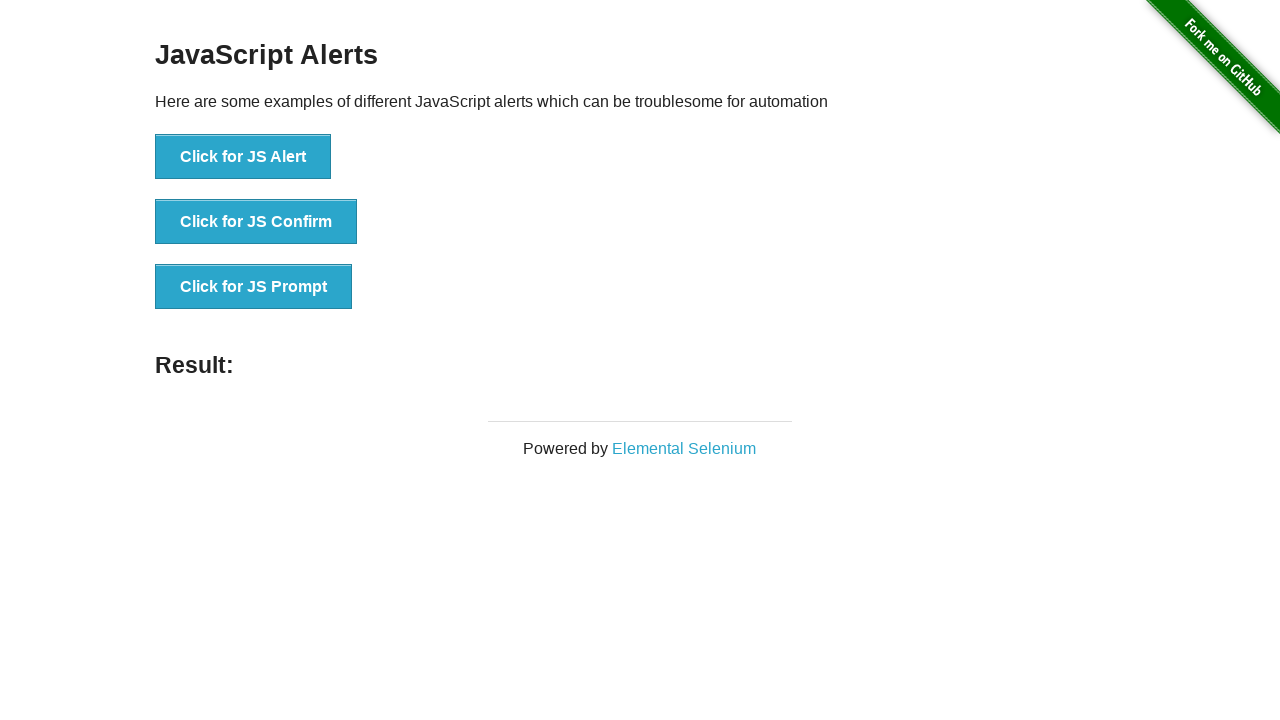

Clicked JS Prompt button to trigger alert at (254, 287) on button:has-text('Click for JS Prompt')
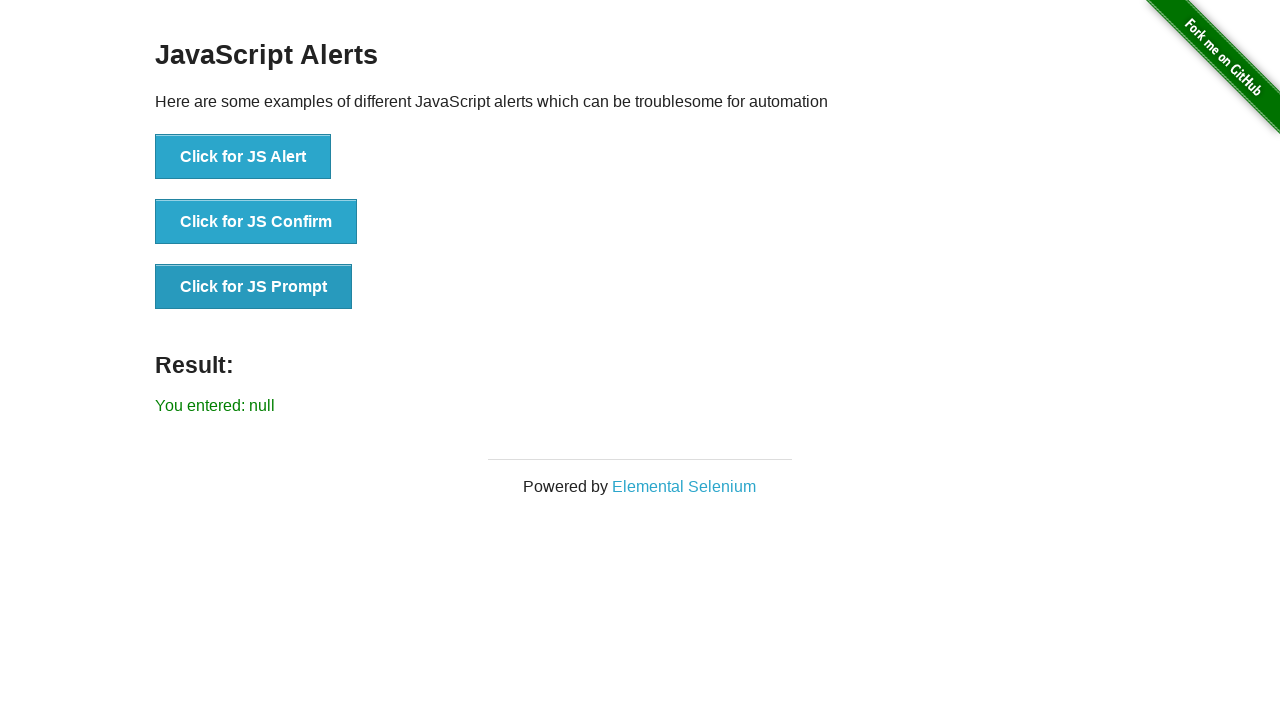

Result element appeared after dismissing prompt dialog
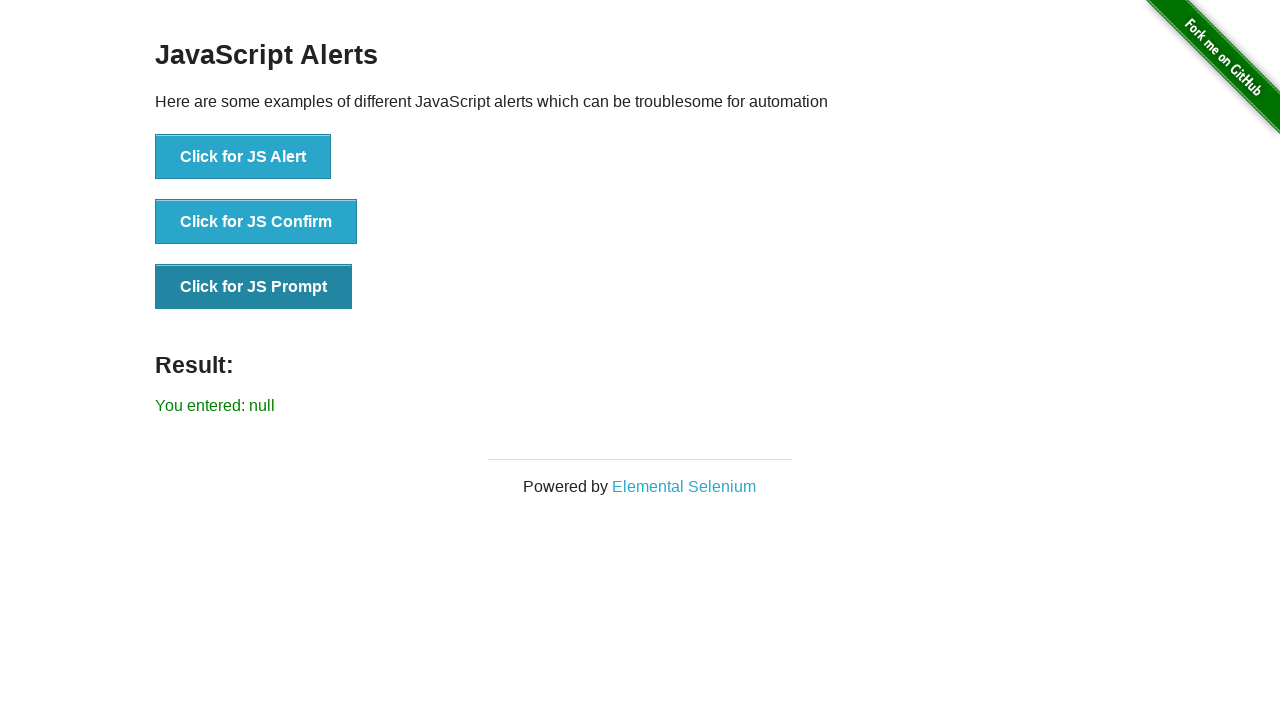

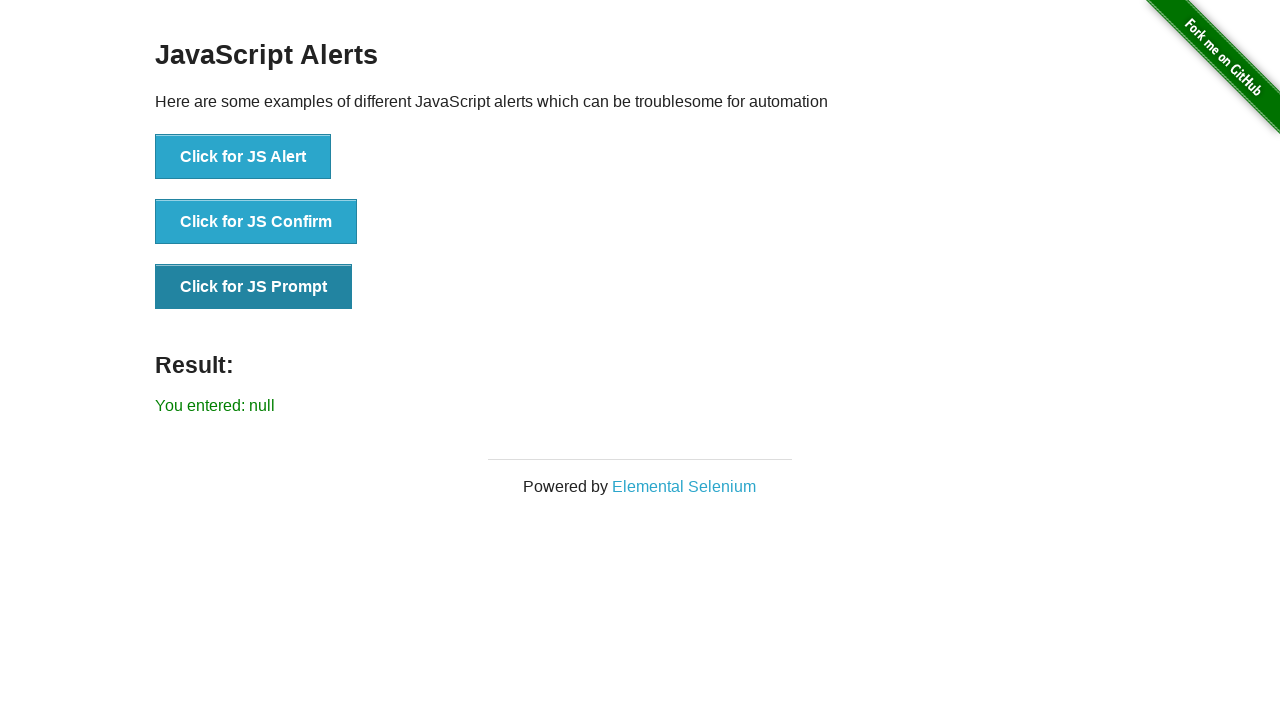